Tests mouse hover functionality by hovering over an avatar image and verifying that additional user information (caption) is displayed

Starting URL: http://the-internet.herokuapp.com/hovers

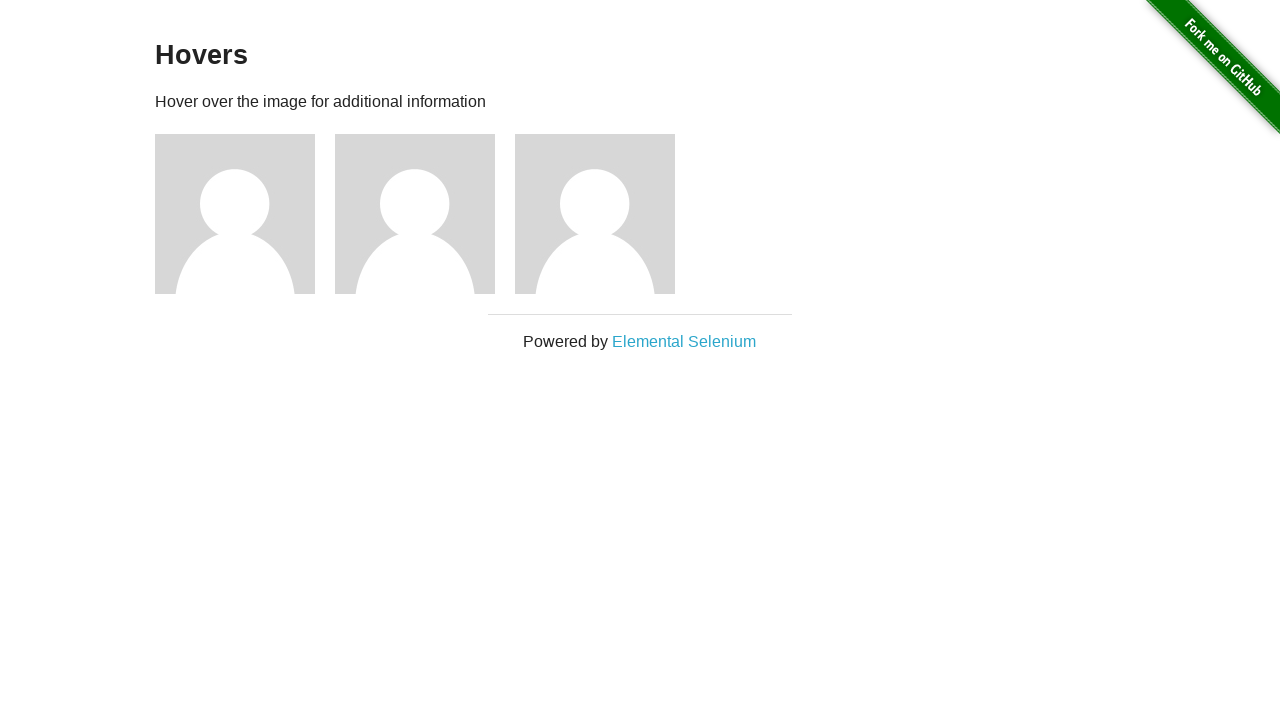

Located the first avatar figure element
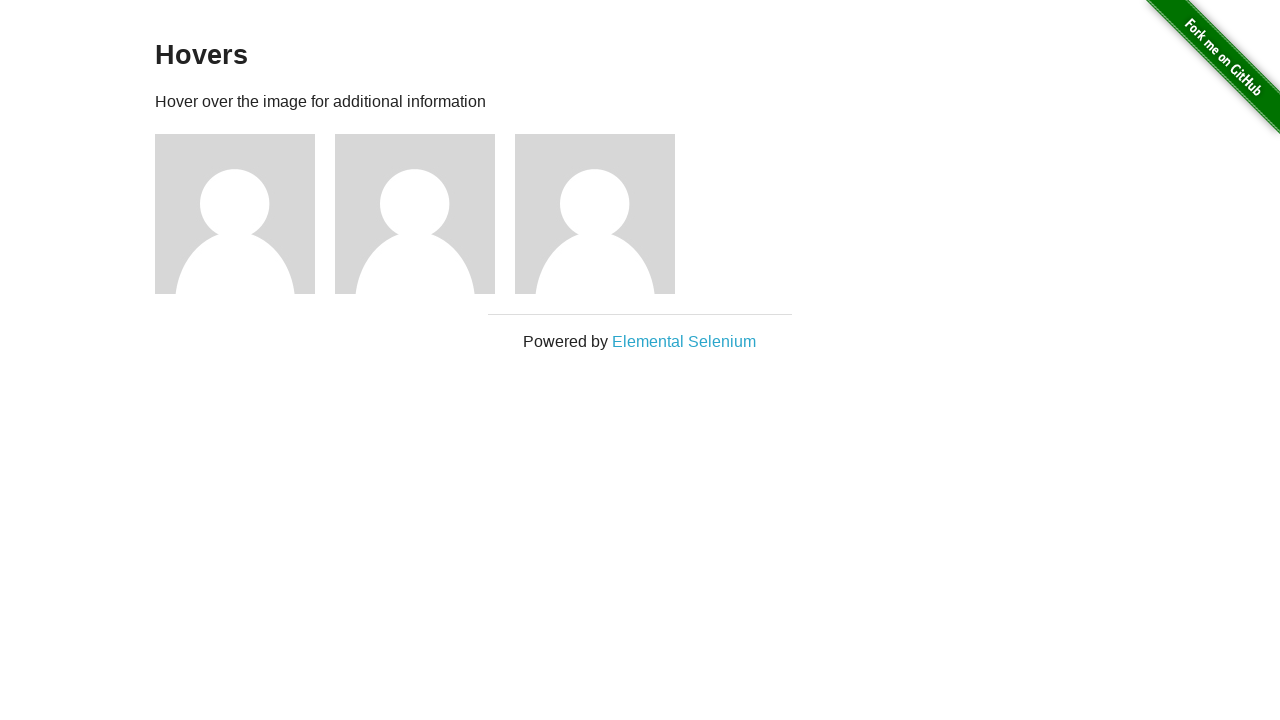

Hovered over the avatar image at (245, 214) on .figure >> nth=0
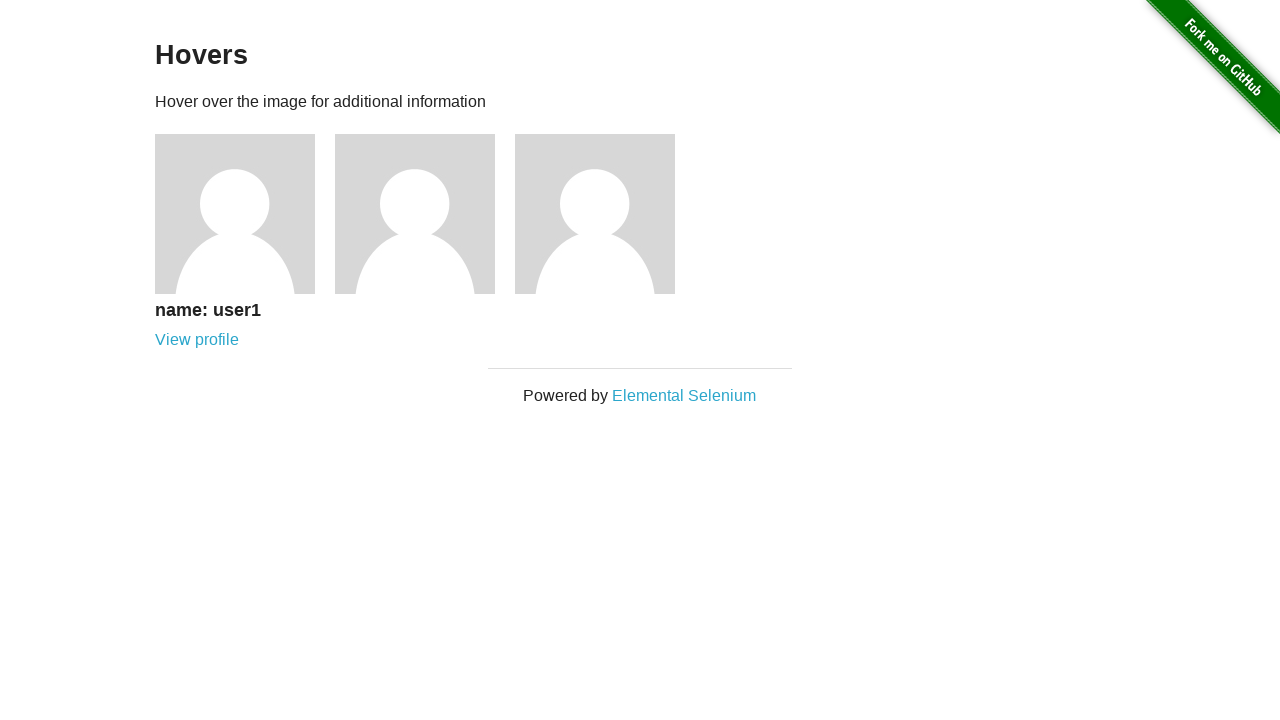

Waited for caption element to appear
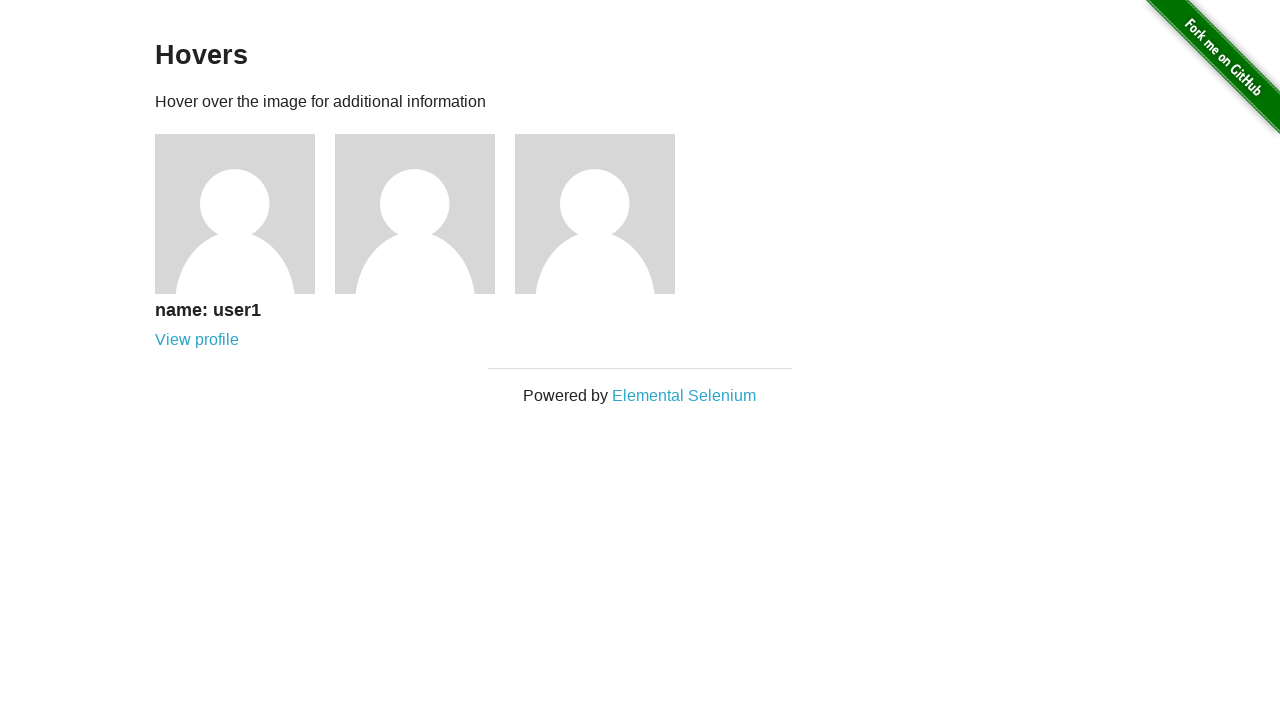

Verified that the caption is visible on hover
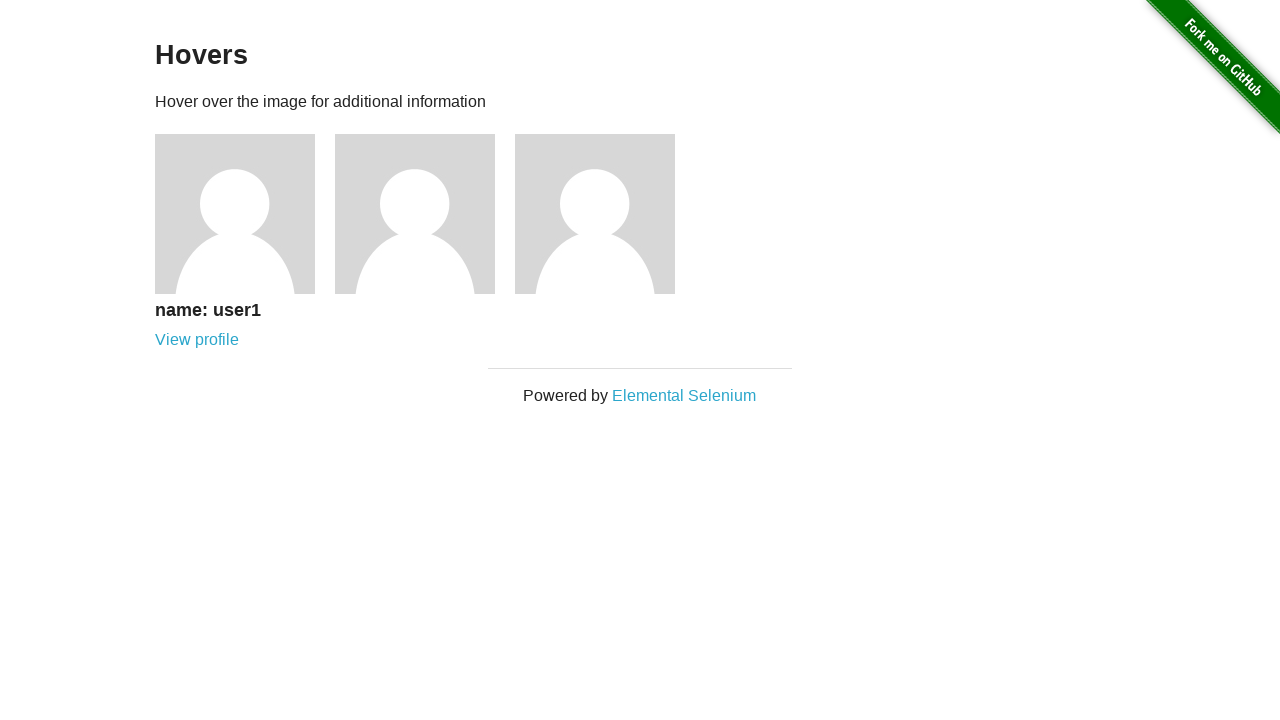

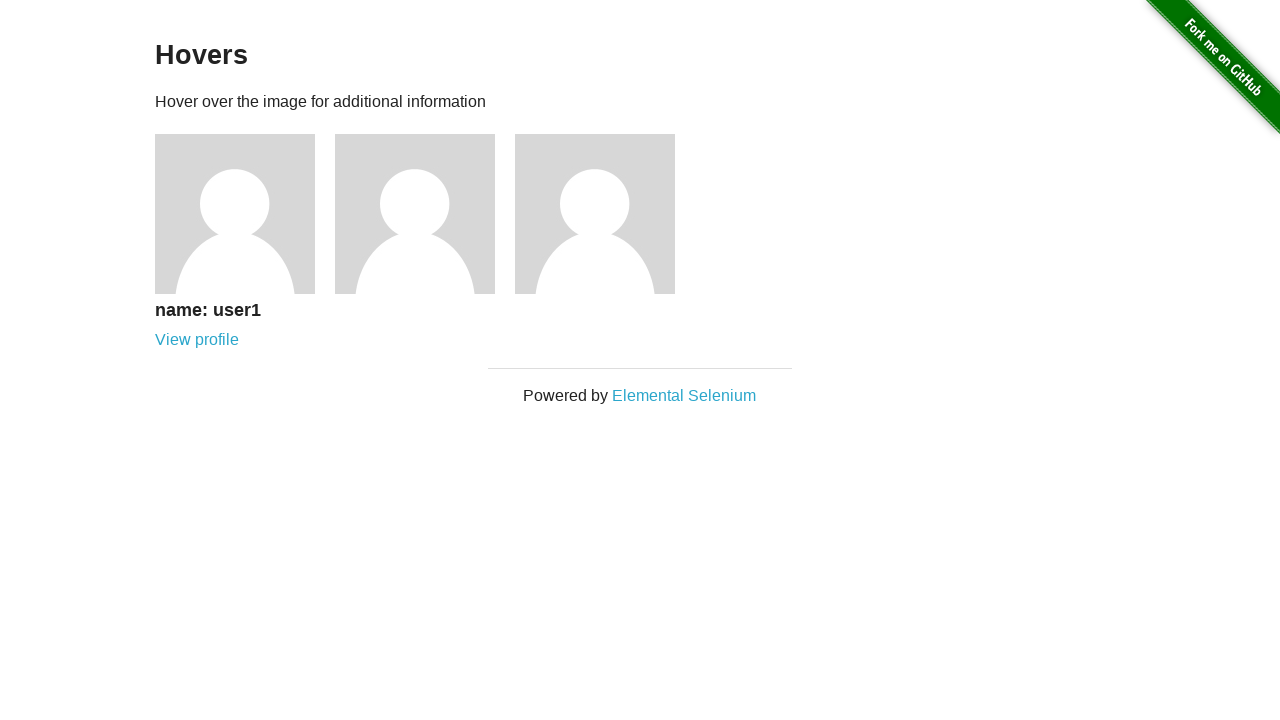